Tests text field interactions on a registration form by filling the first name field and verifying the value can be retrieved, then interacting with the last name field.

Starting URL: https://naveenautomationlabs.com/opencart/index.php?route=account/register

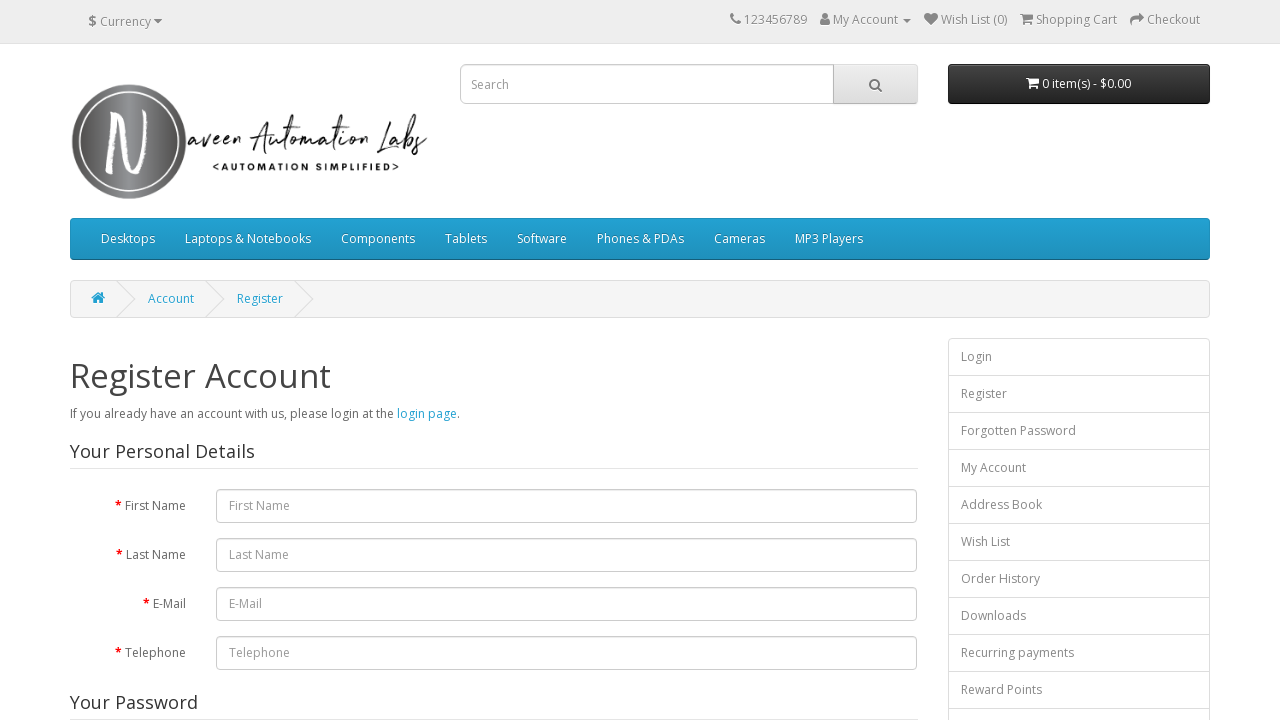

Filled first name field with 'richahota' on #input-firstname
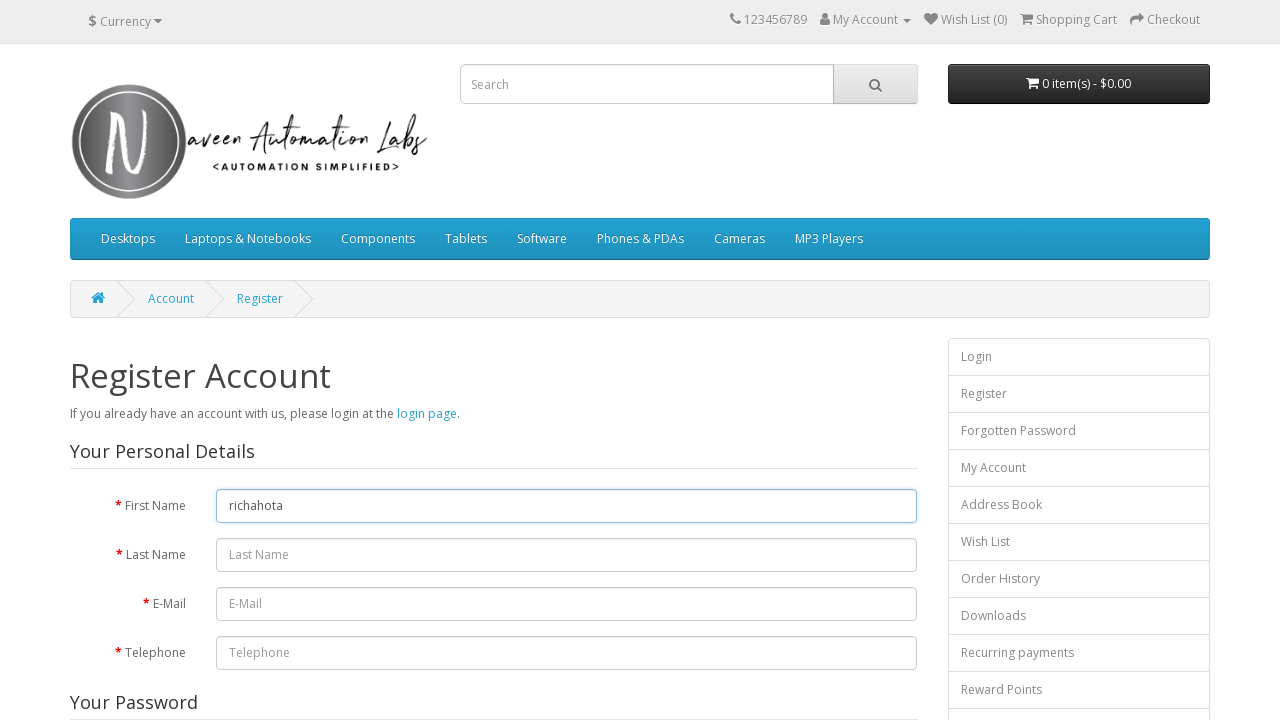

Retrieved first name field value: 'richahota'
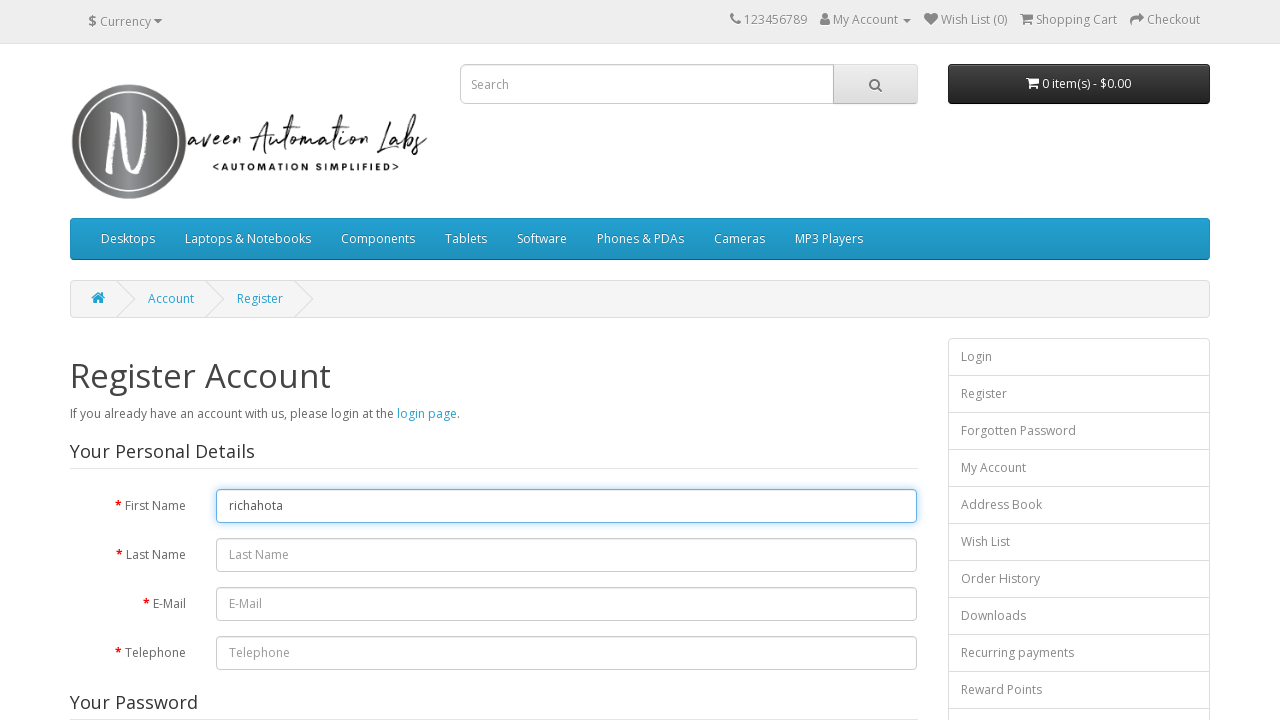

Cleared last name field on #input-lastname
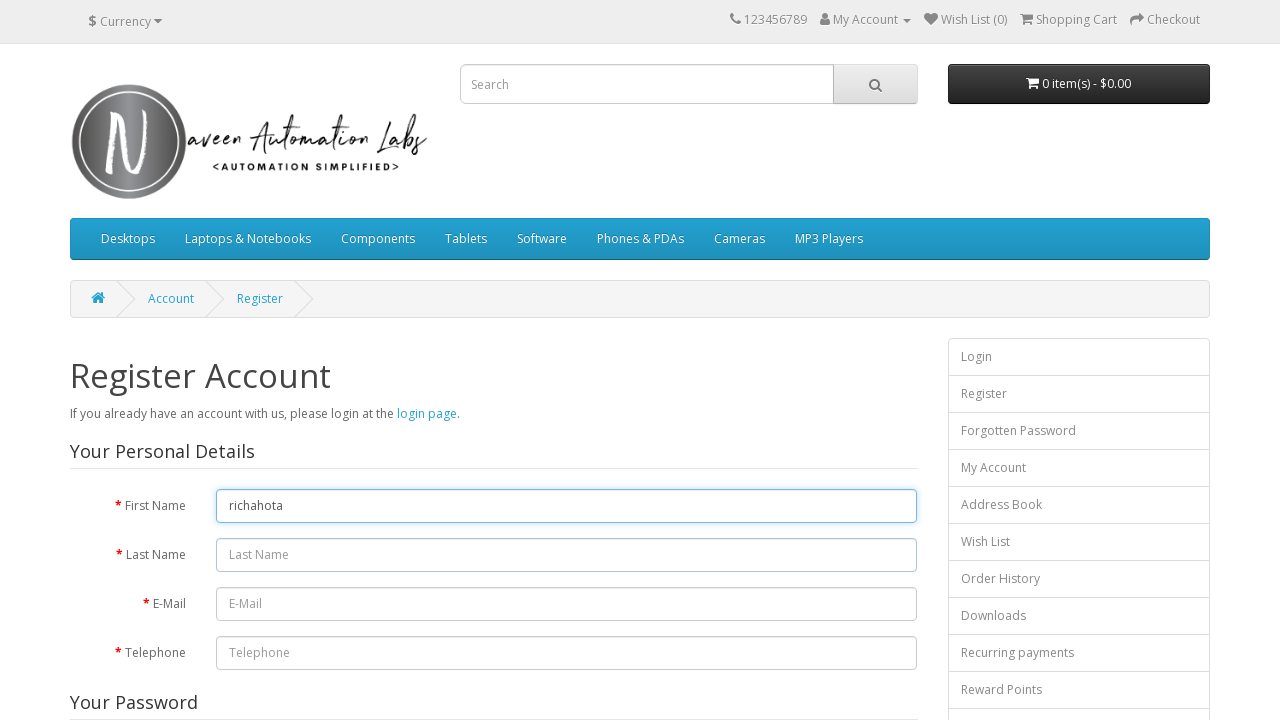

Retrieved last name field value (empty)
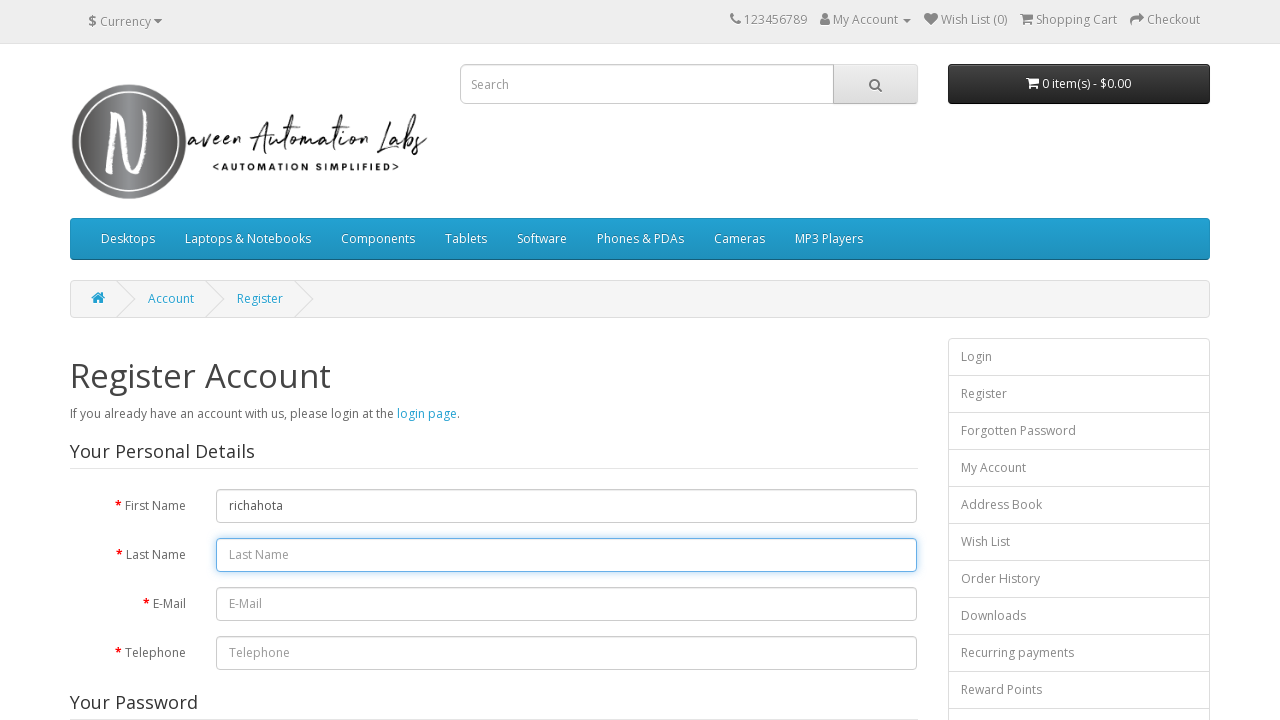

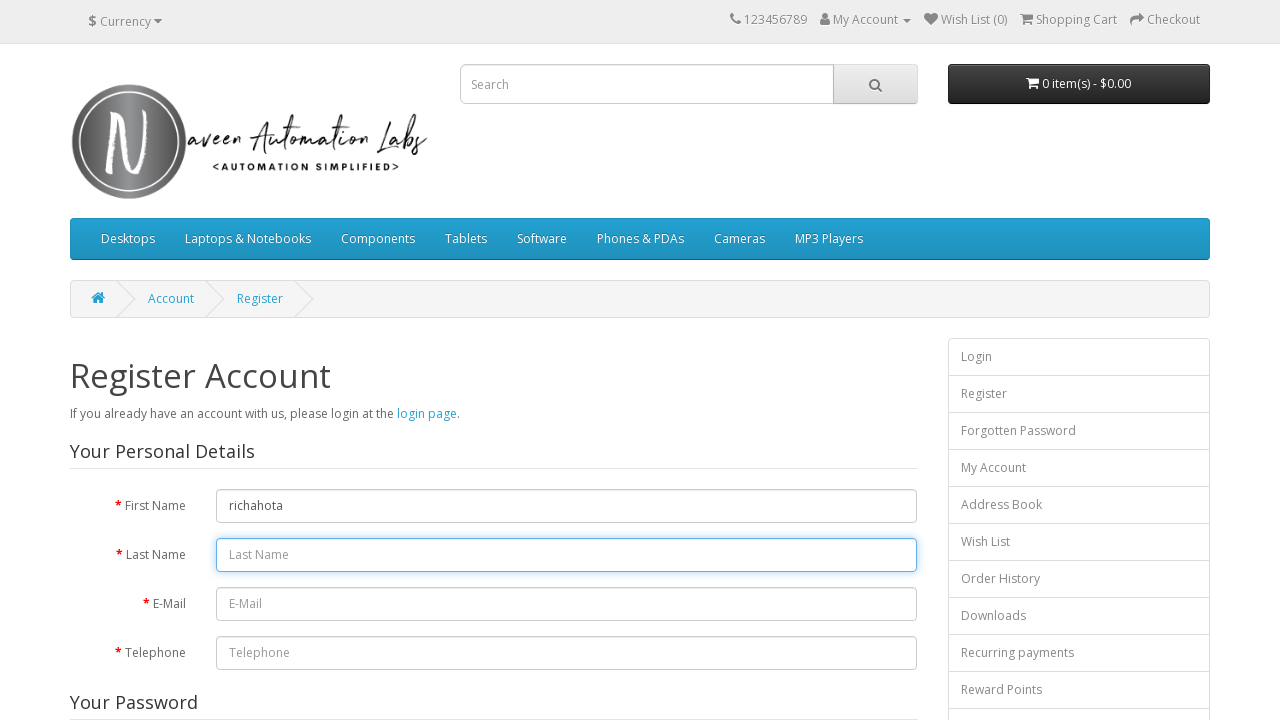